Tests a slow calculator by setting a delay, then performing the addition of 7 + 8 and verifying the result equals 15.

Starting URL: https://bonigarcia.dev/selenium-webdriver-java/slow-calculator.html

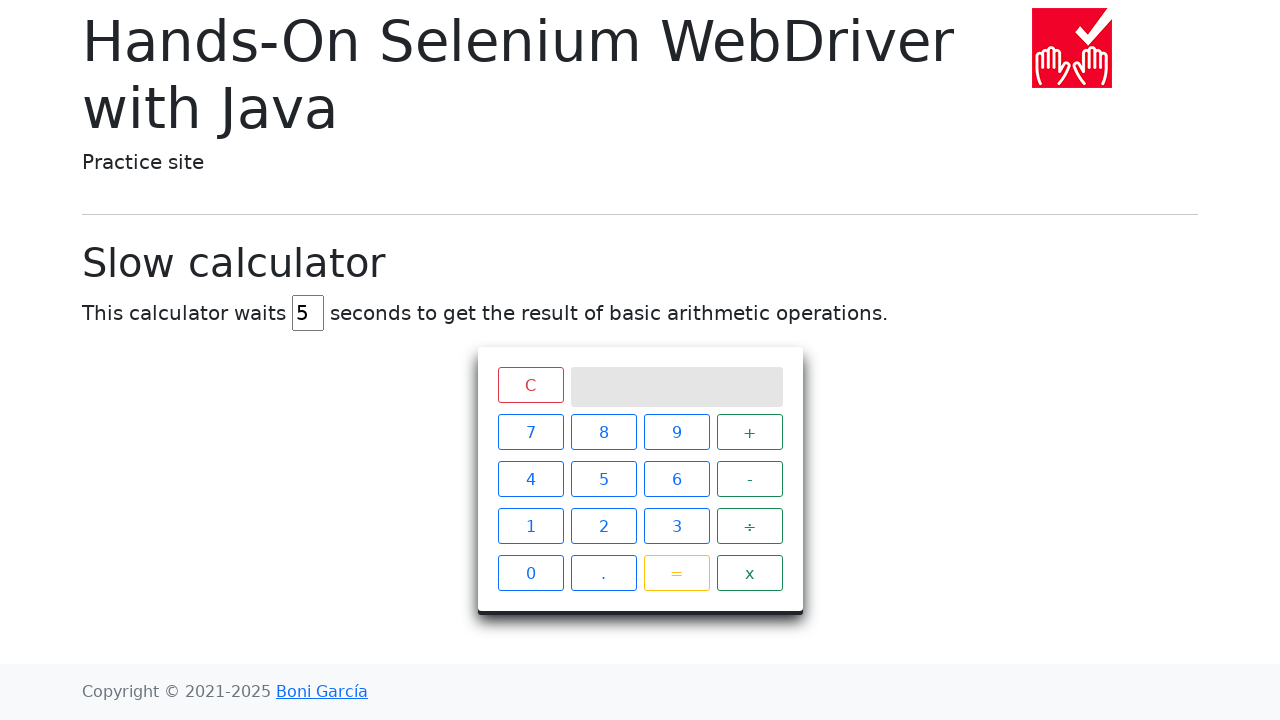

Navigated to slow calculator page
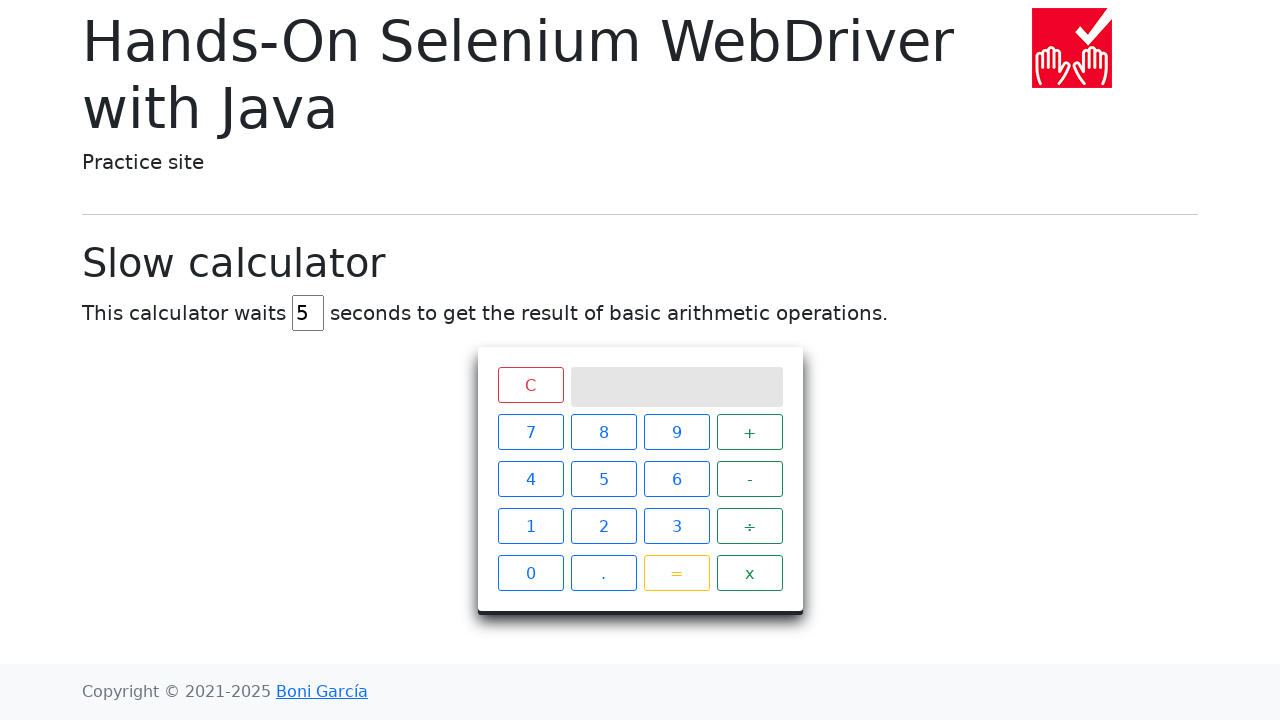

Located delay input field
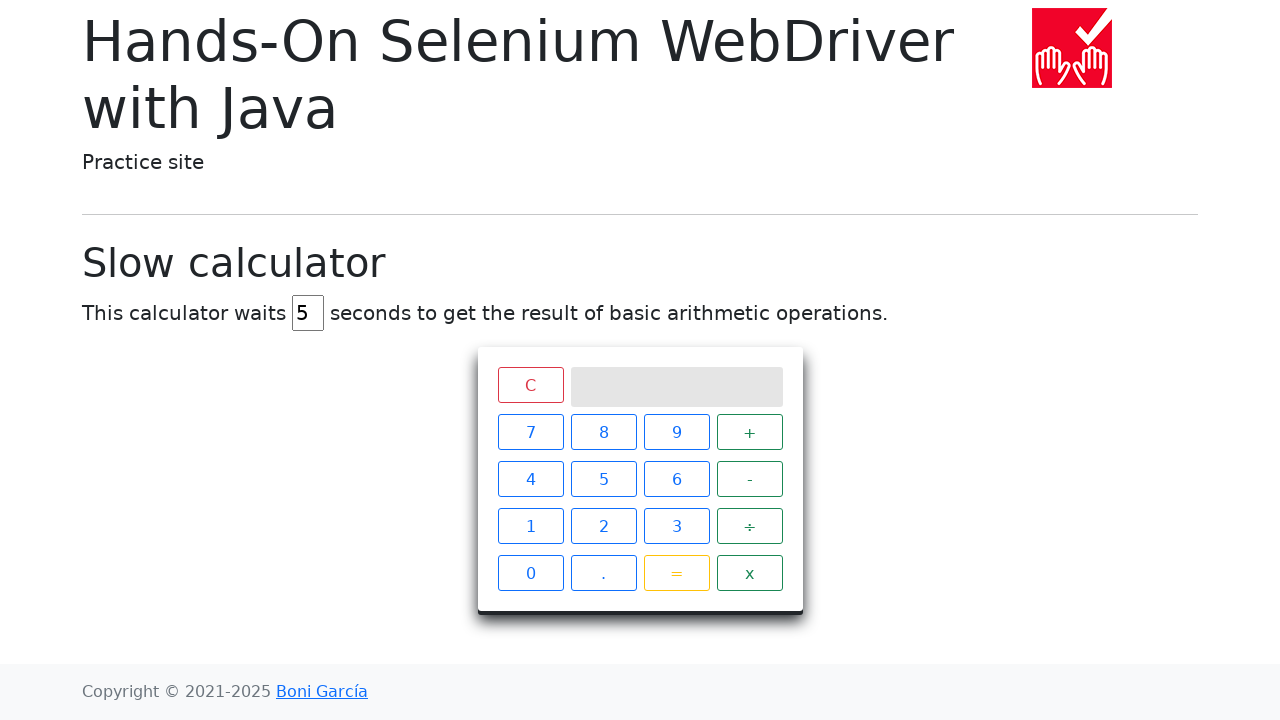

Cleared delay field on #delay
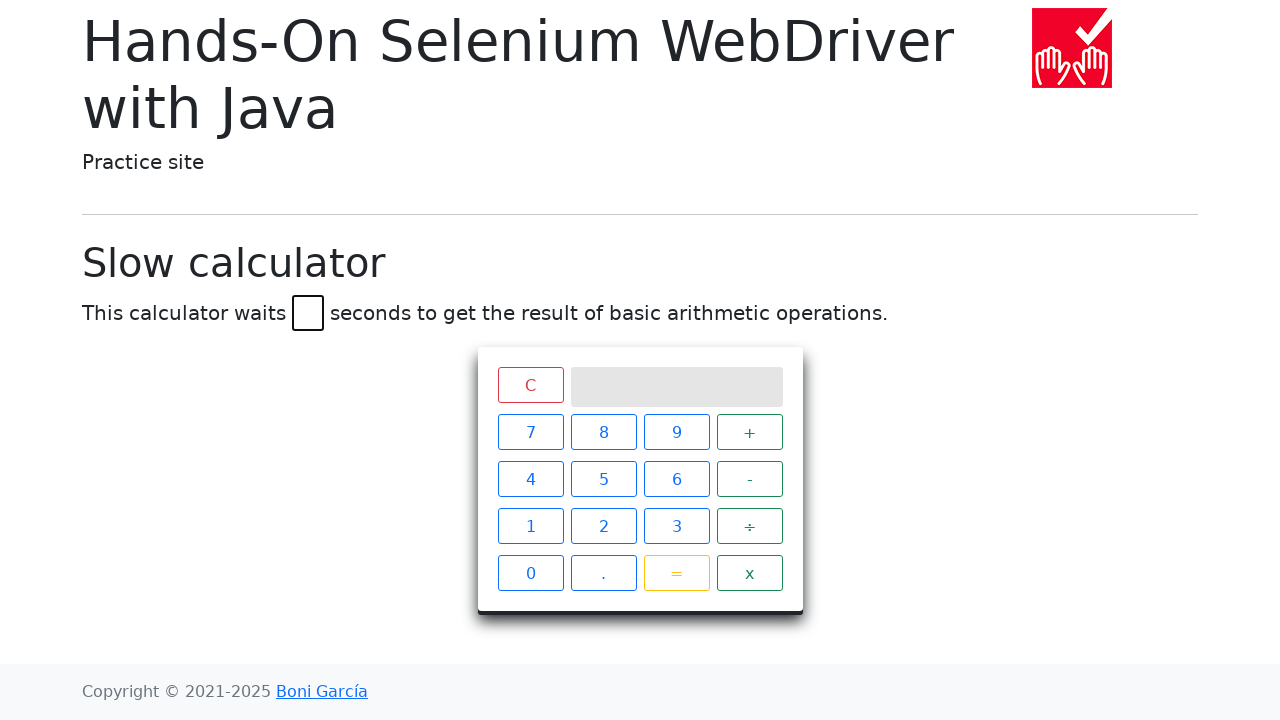

Filled delay field with '46' seconds on #delay
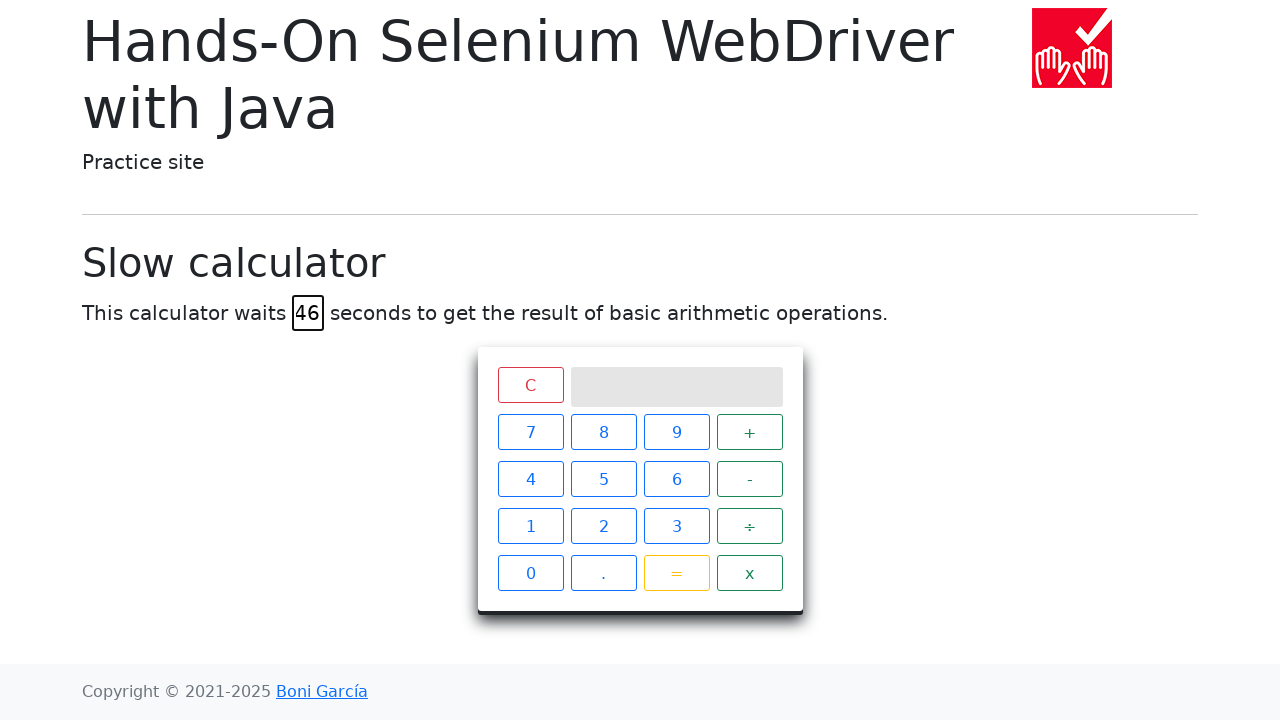

Clicked button 7 at (530, 432) on xpath=//span[text()='7']
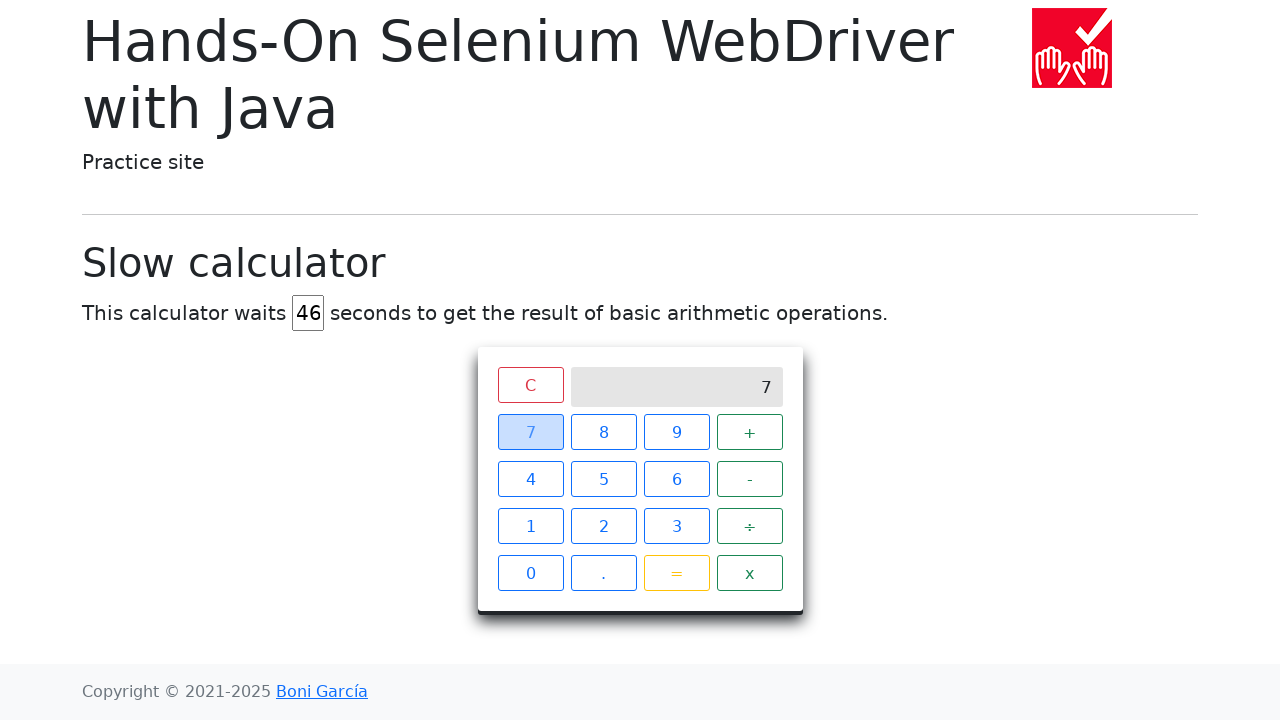

Clicked button + at (750, 432) on xpath=//span[text()='+']
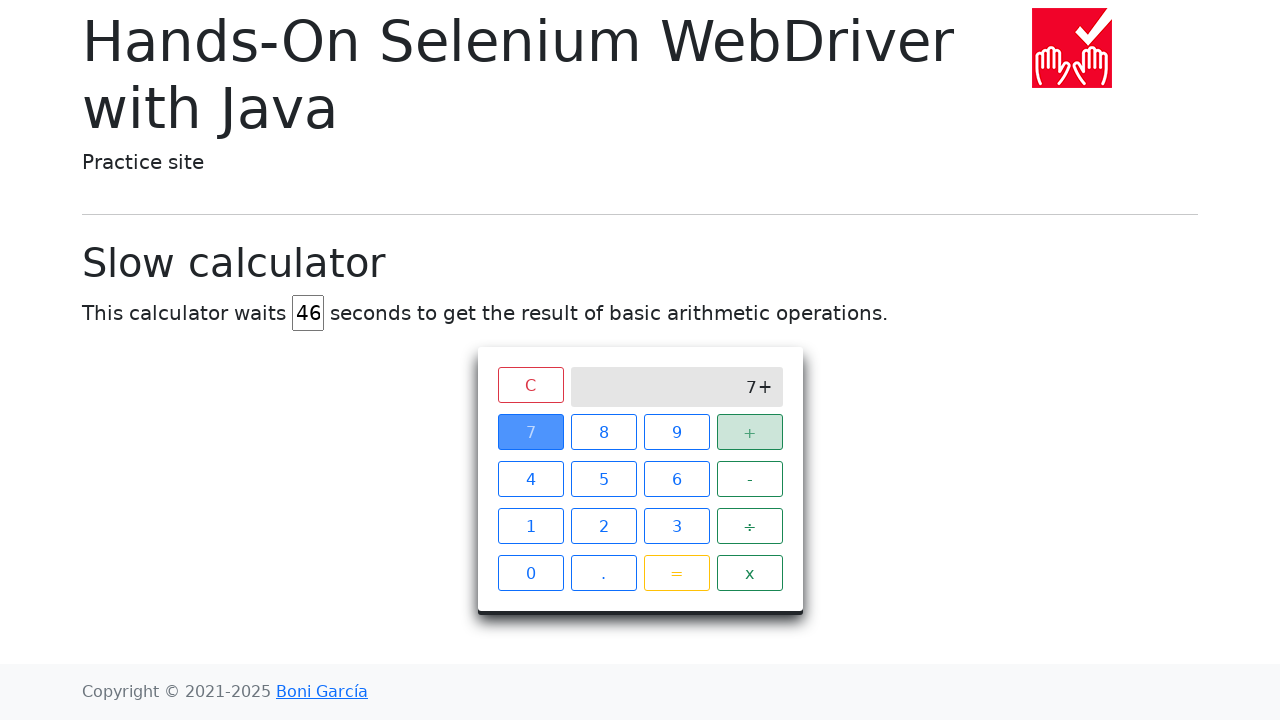

Clicked button 8 at (604, 432) on xpath=//span[text()='8']
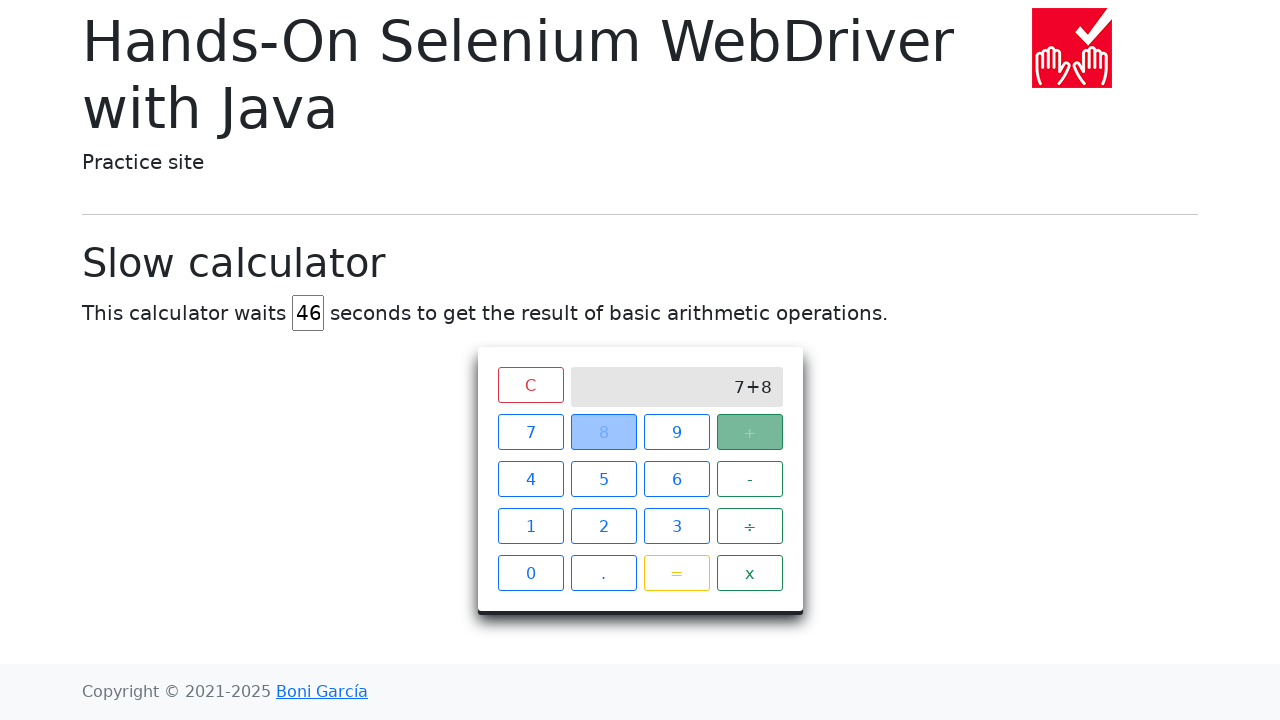

Clicked button = to calculate result at (676, 573) on xpath=//span[text()='=']
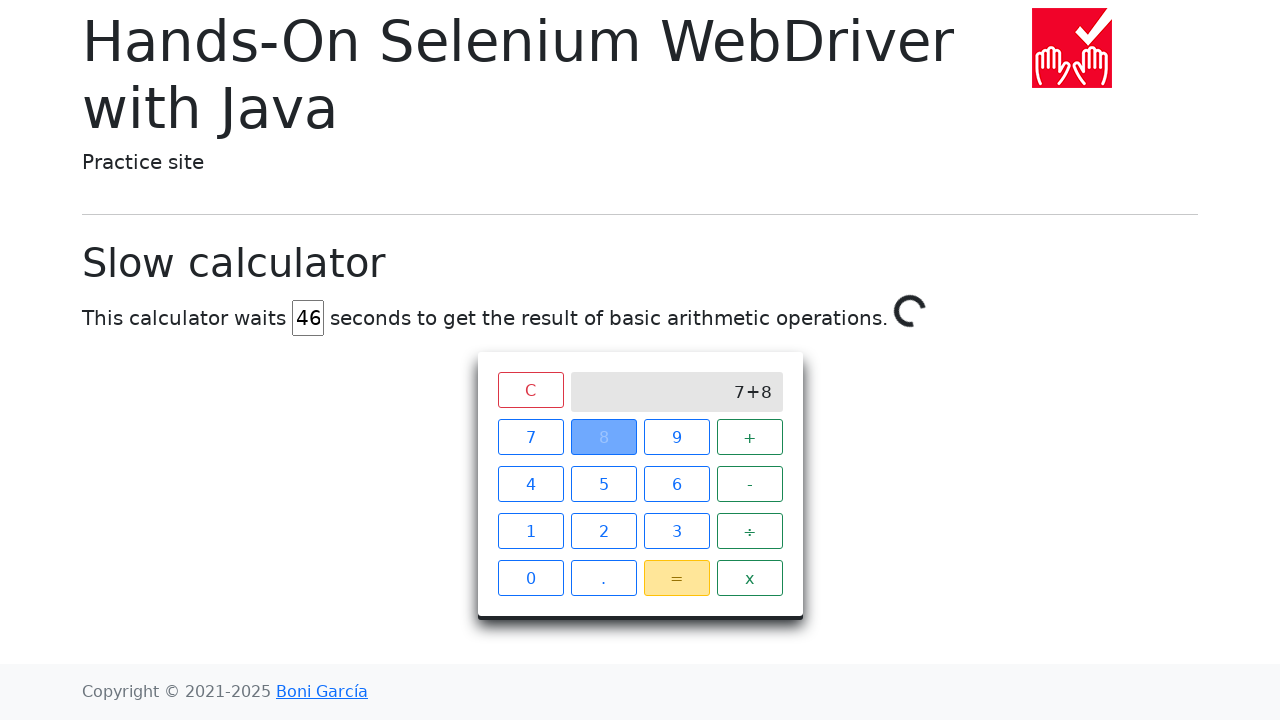

Verified calculation result equals 15
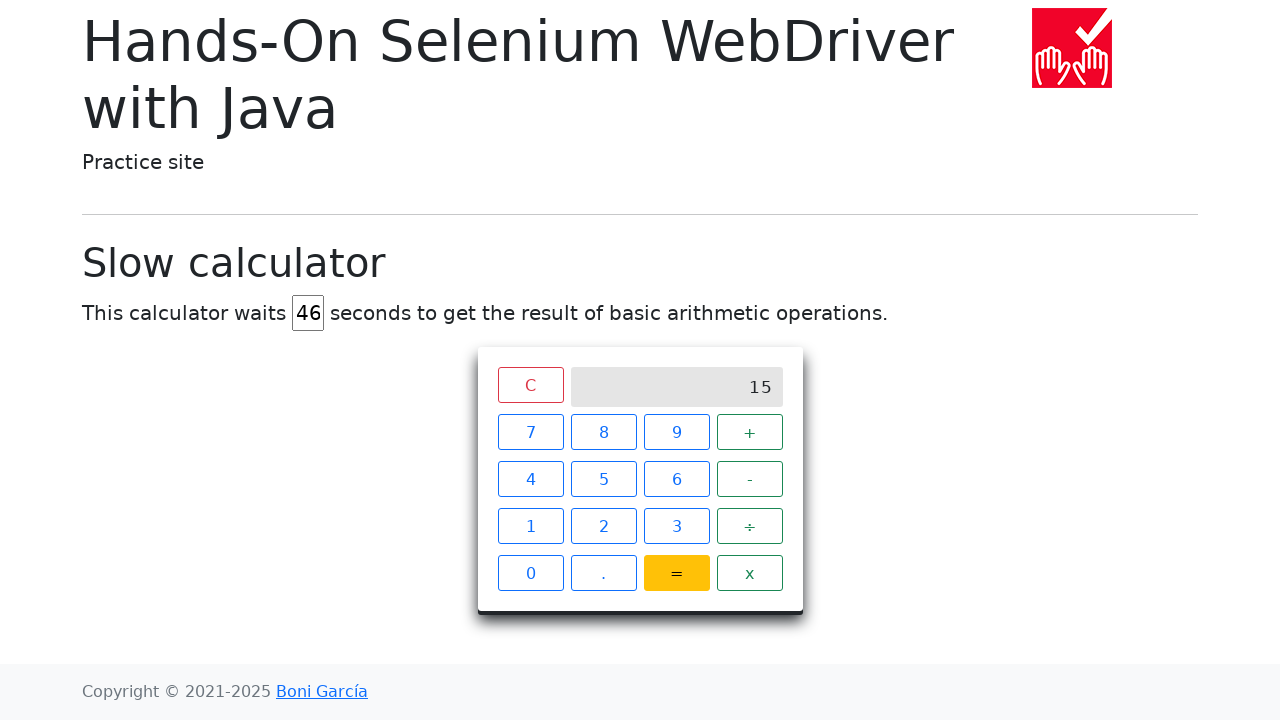

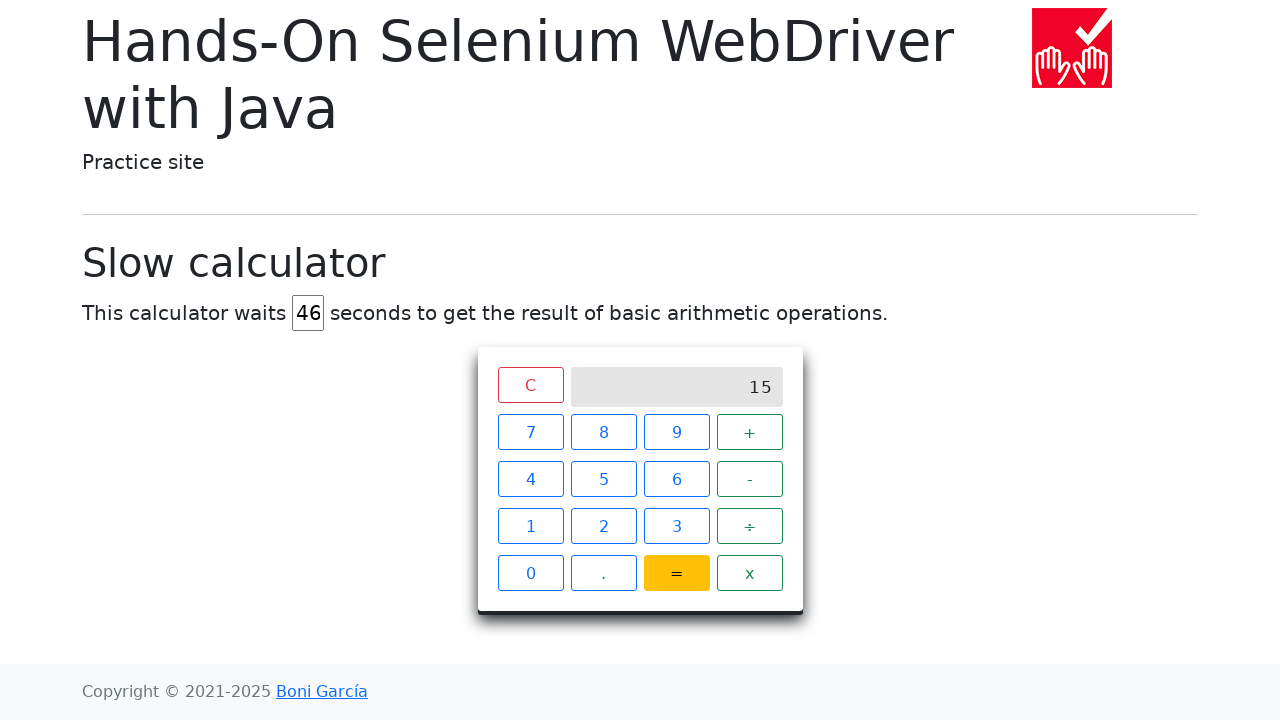